Tests filling the origin input field on obilet.com using JavaScript executor to set the value attribute

Starting URL: https://www.obilet.com/

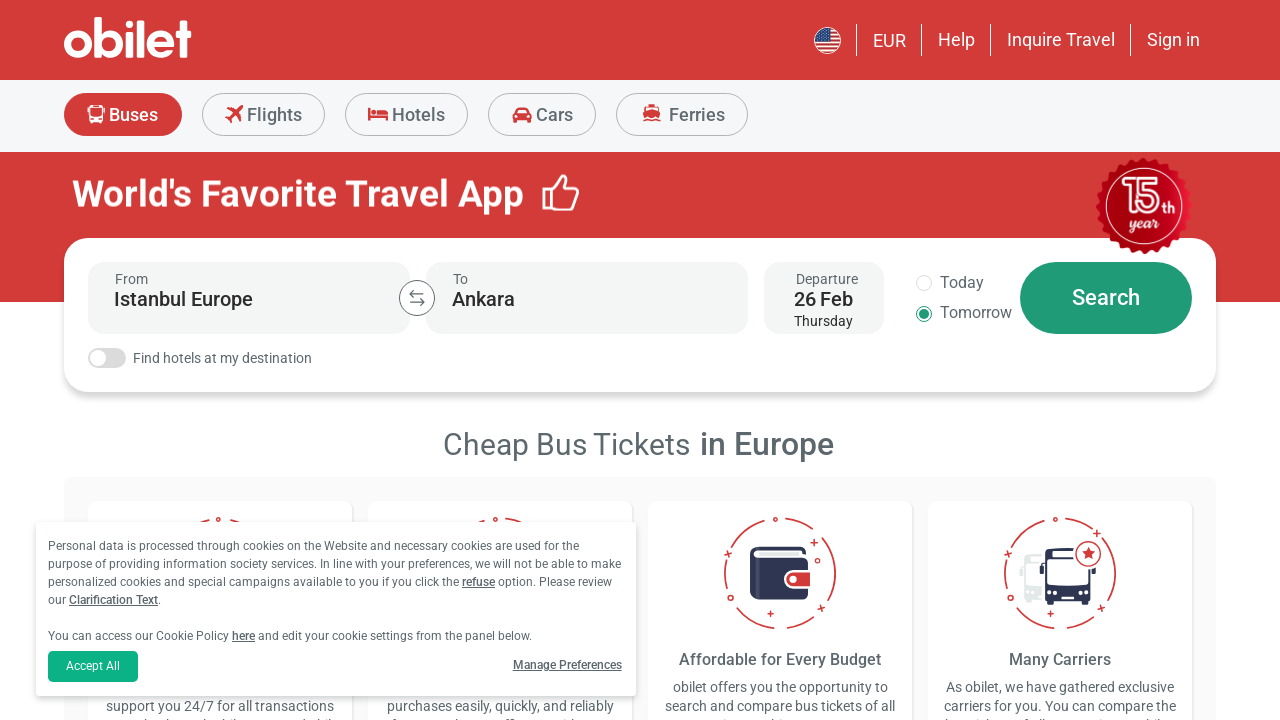

Executed JavaScript to set origin input field value to 'Isparta' and dispatched input/change events
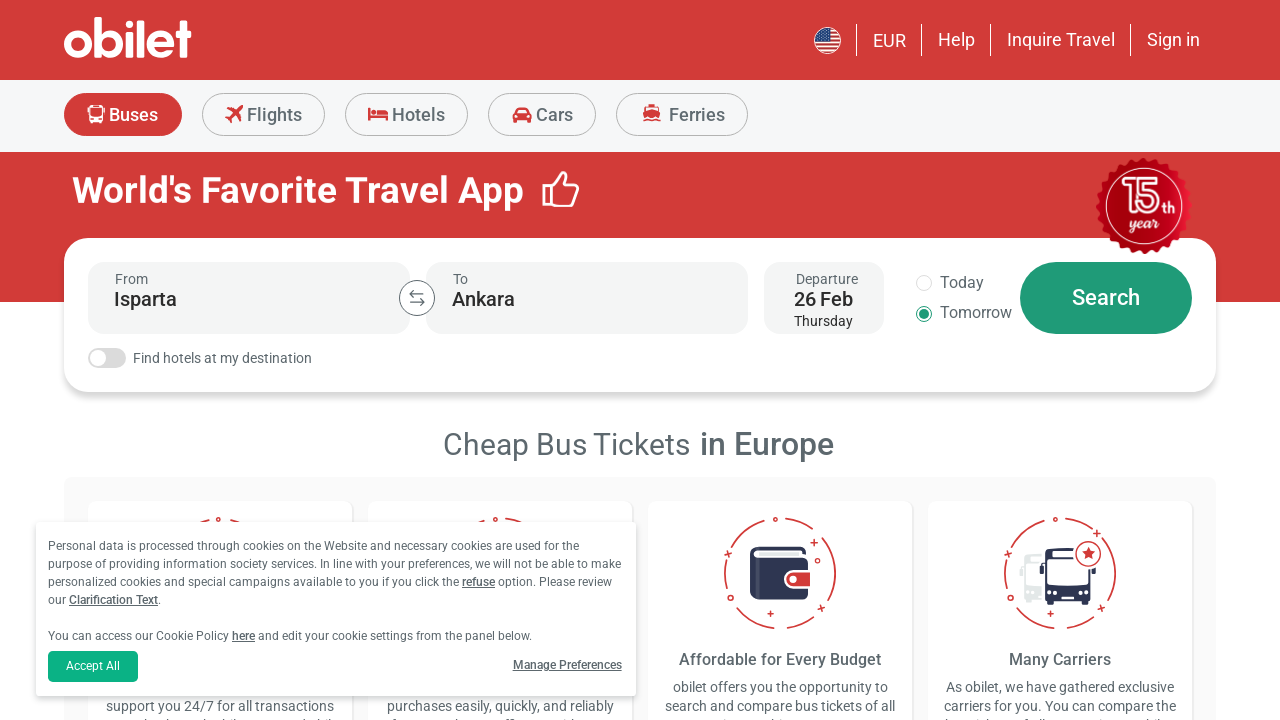

Waited 1000ms for UI updates after setting origin field value
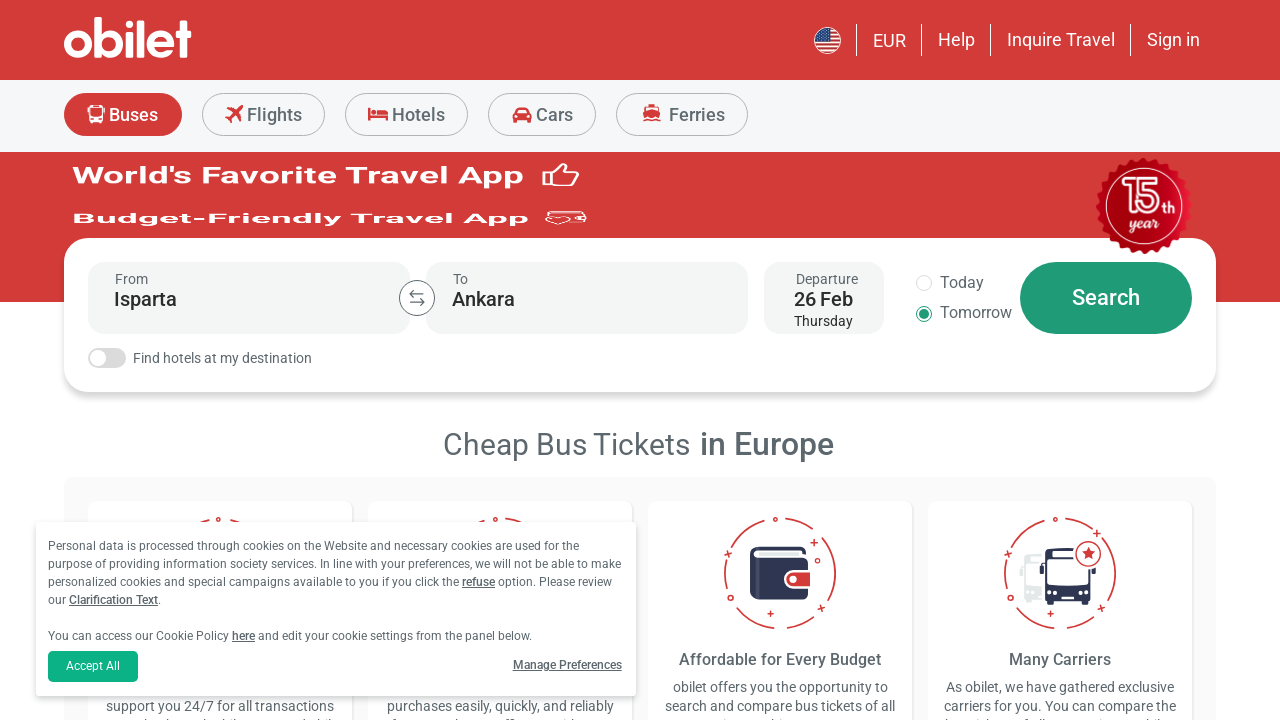

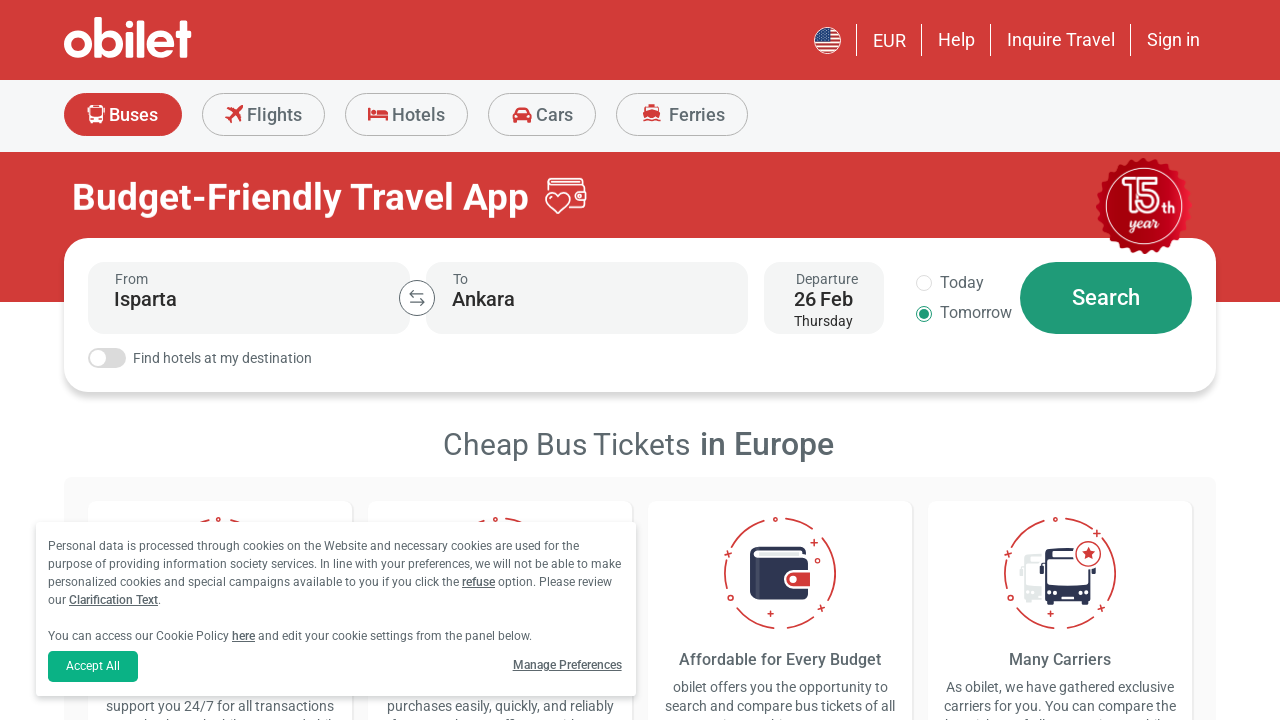